Tests basic browser navigation by loading the ParaBank homepage, retrieving page properties (URL, title, source), and then navigating to the about page.

Starting URL: https://parabank.parasoft.com/parabank/index.htm

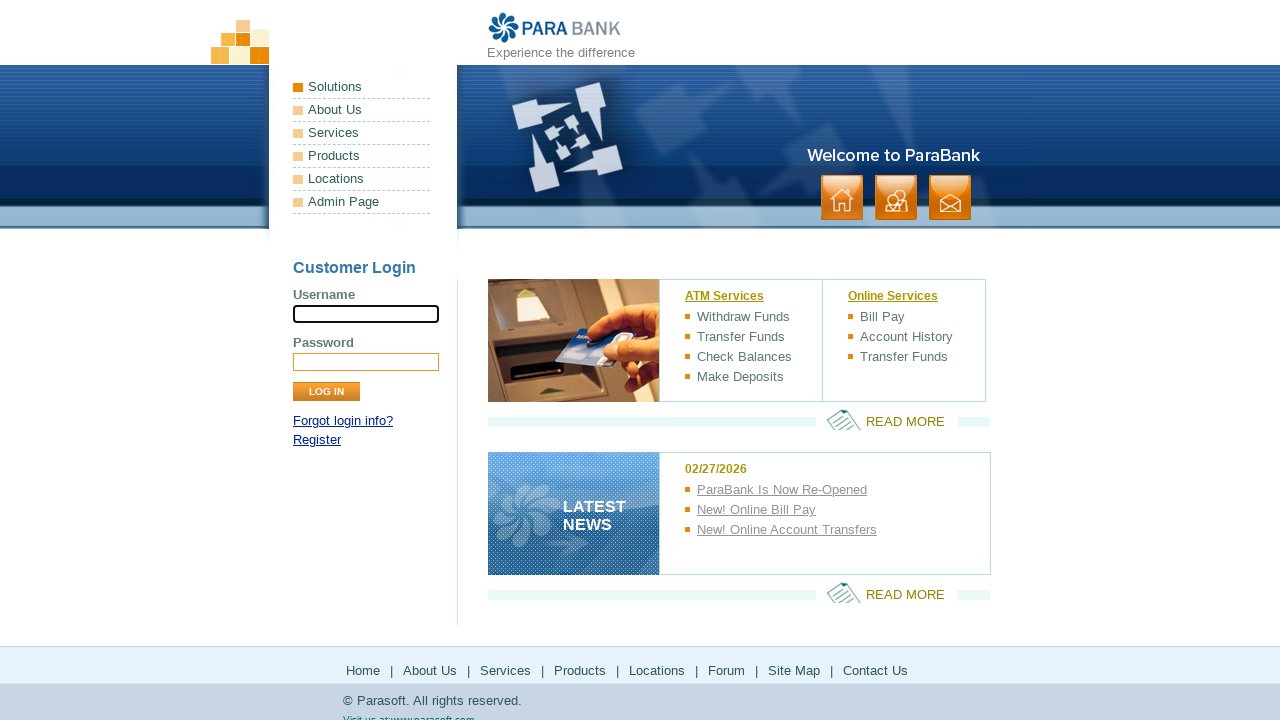

Retrieved current URL from ParaBank homepage
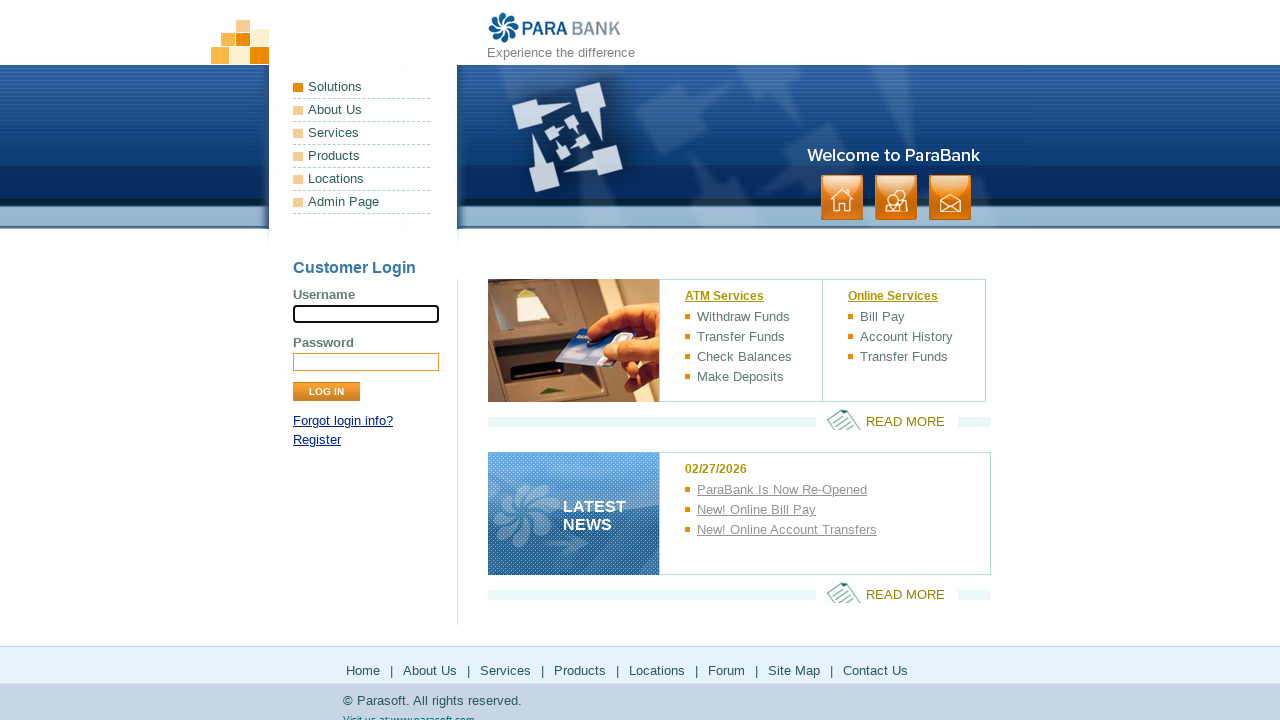

Retrieved page title
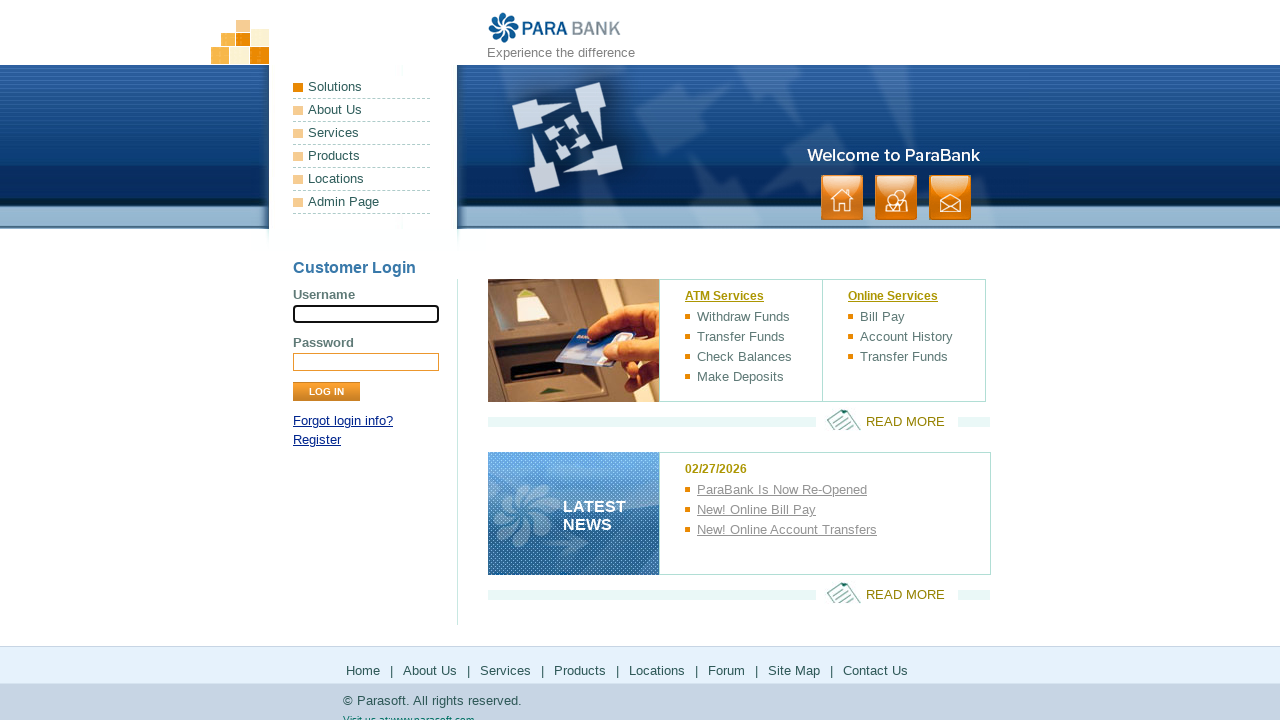

Retrieved page source
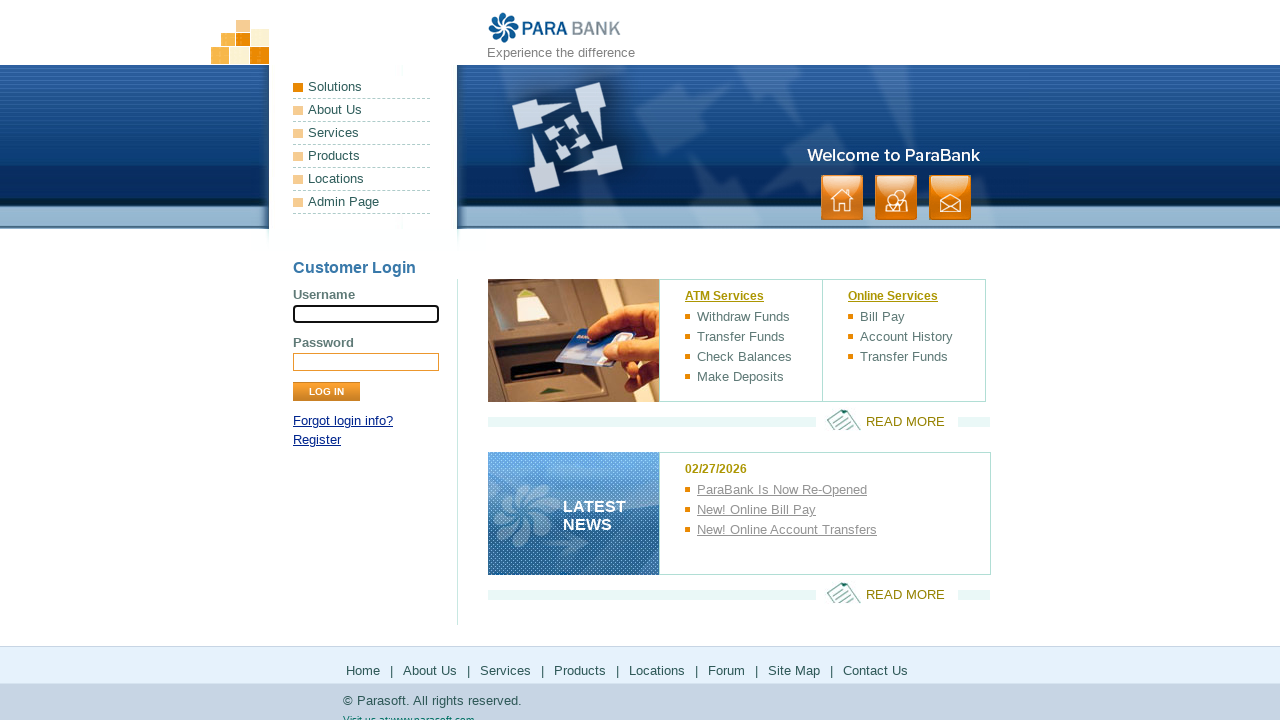

Navigated to ParaBank about page
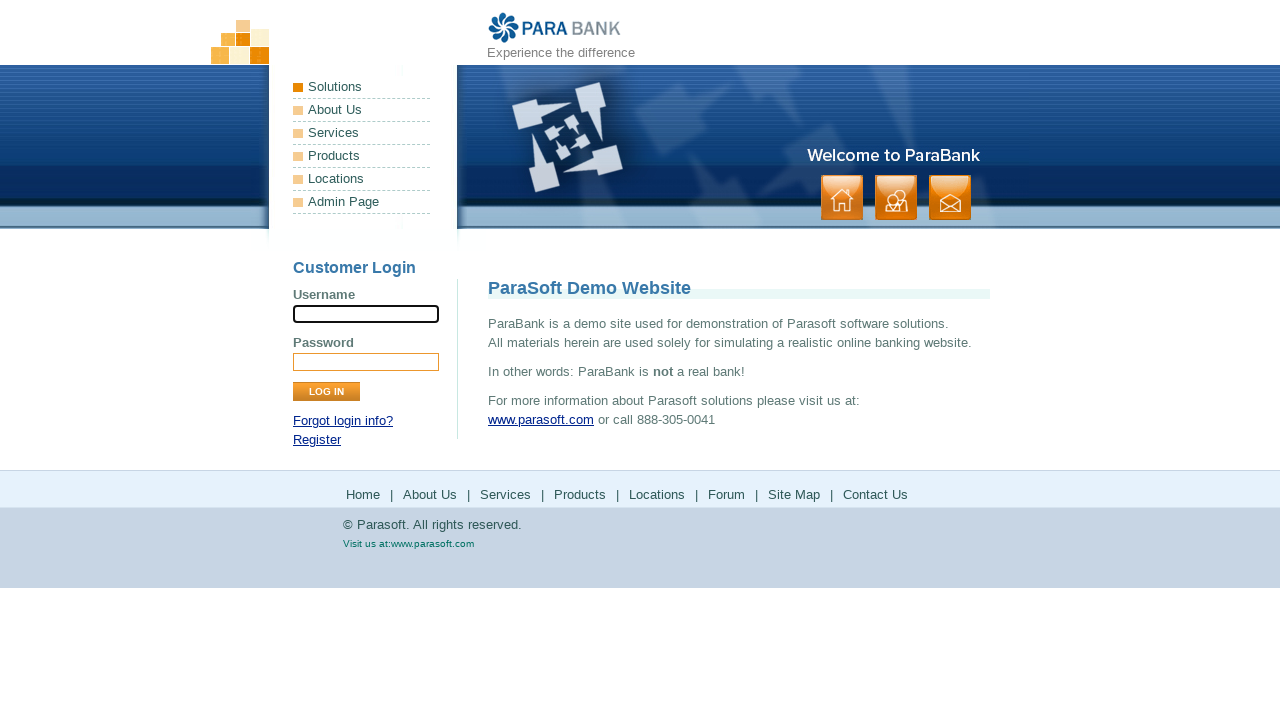

About page DOM content fully loaded
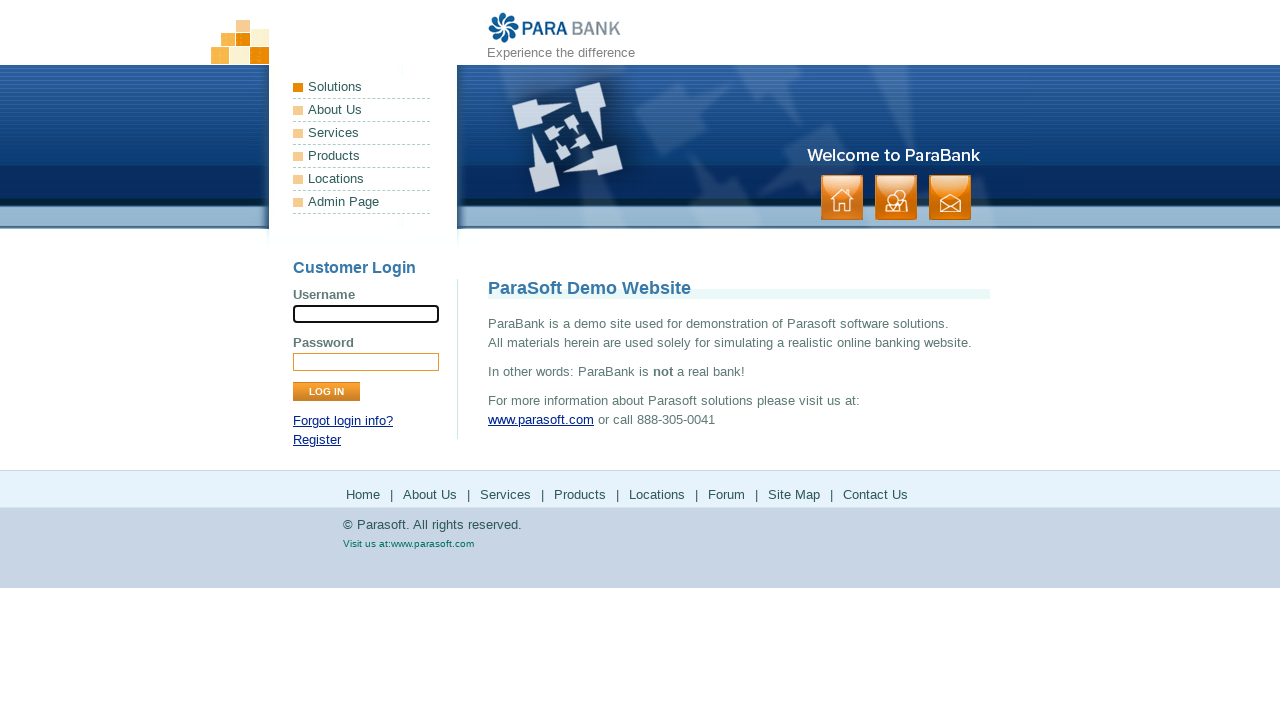

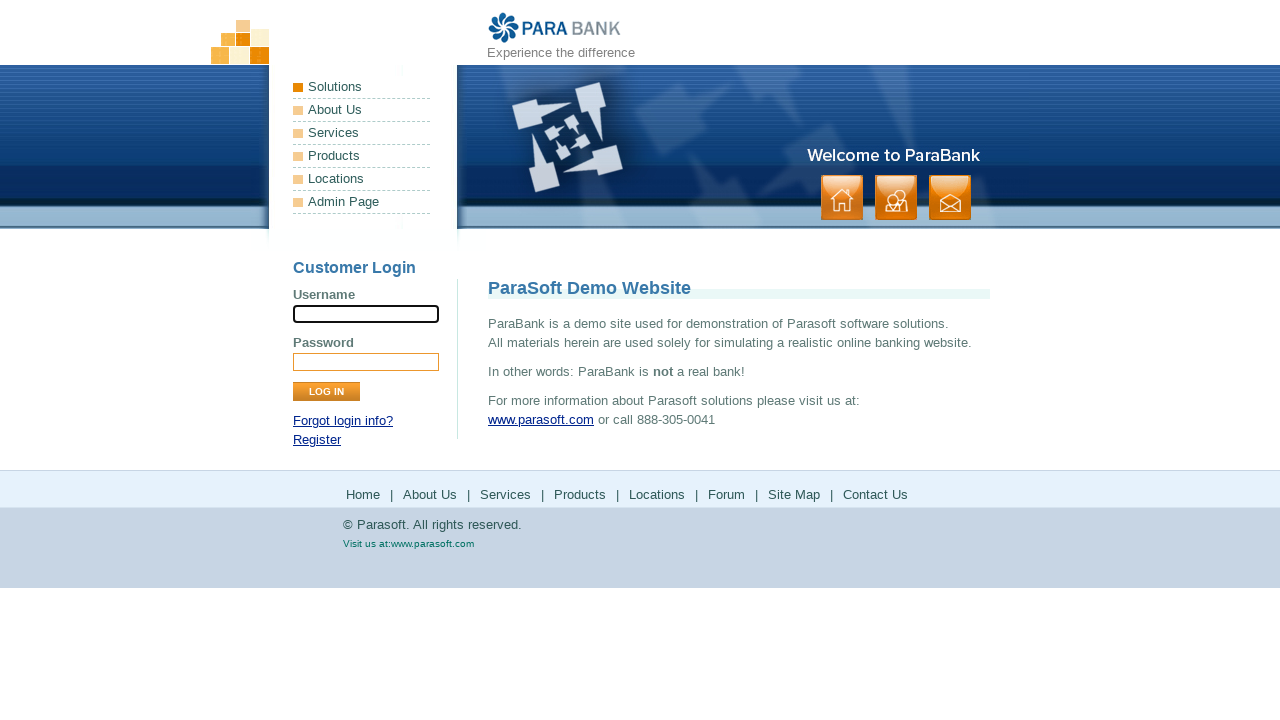